Tests window handling by opening a new window, switching to it, and closing it

Starting URL: https://the-internet.herokuapp.com/windows

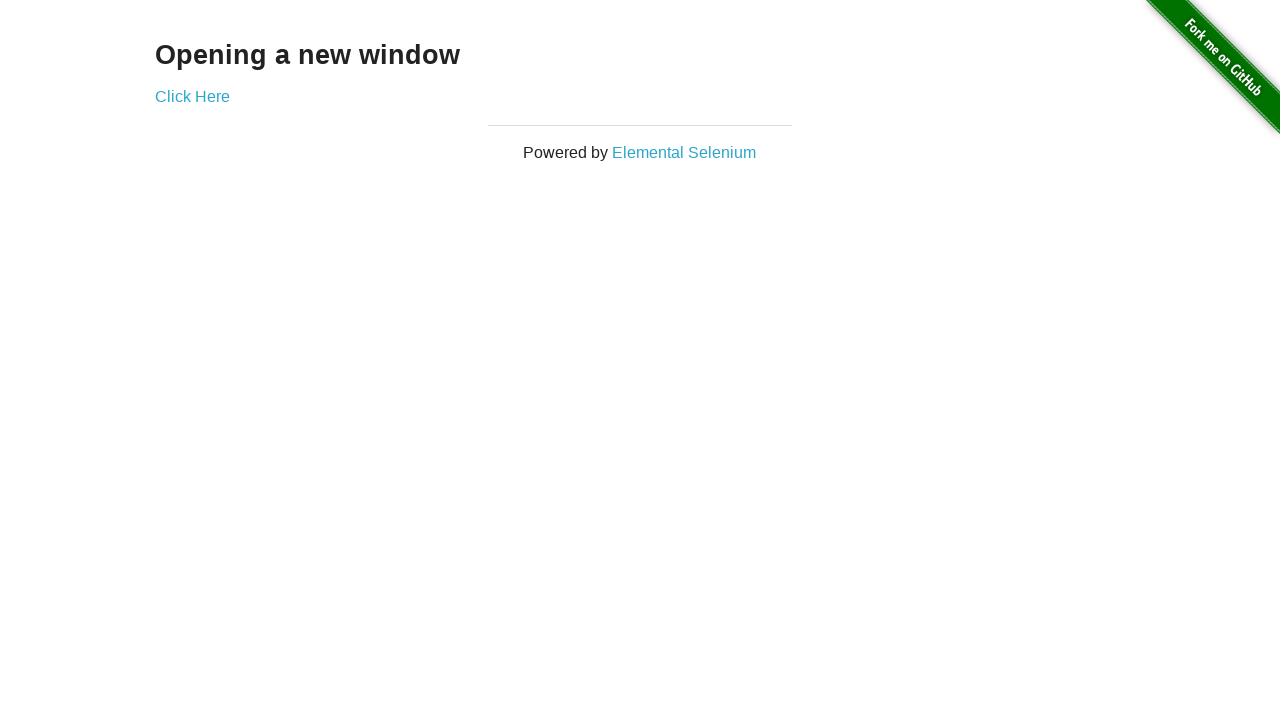

Clicked 'Click Here' link to open new window at (192, 96) on a:text('Click Here')
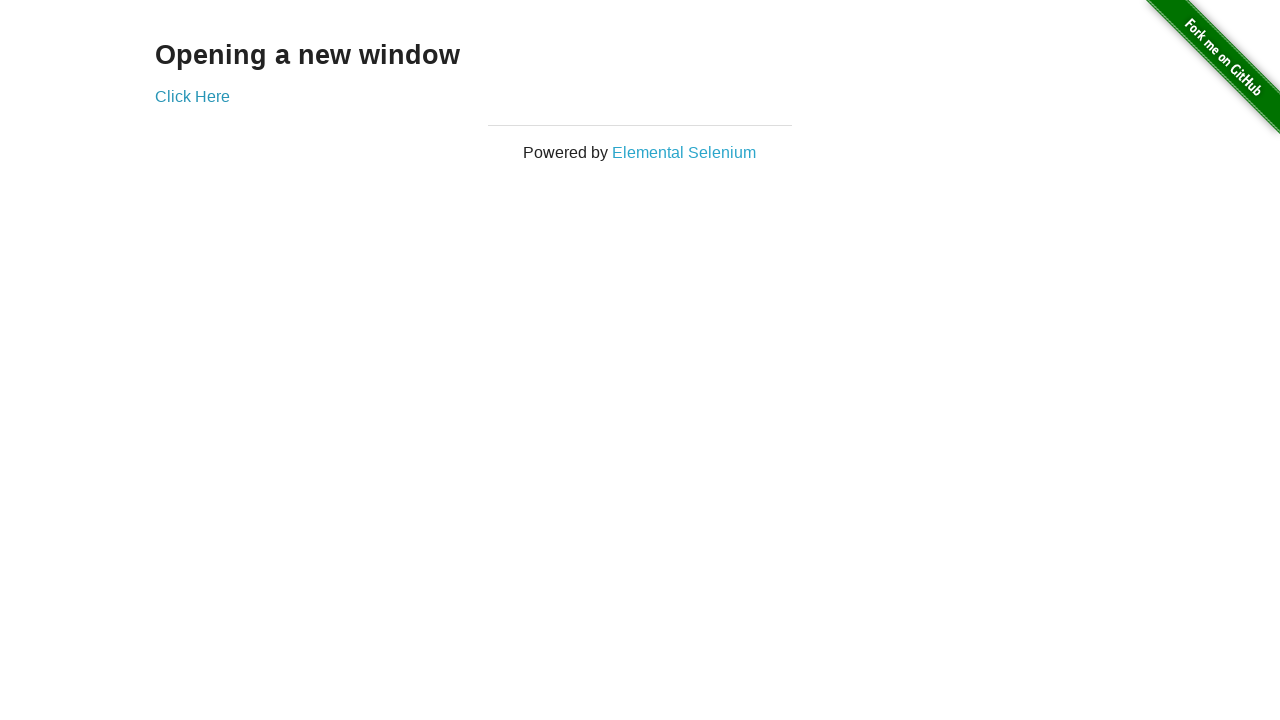

New window opened and captured
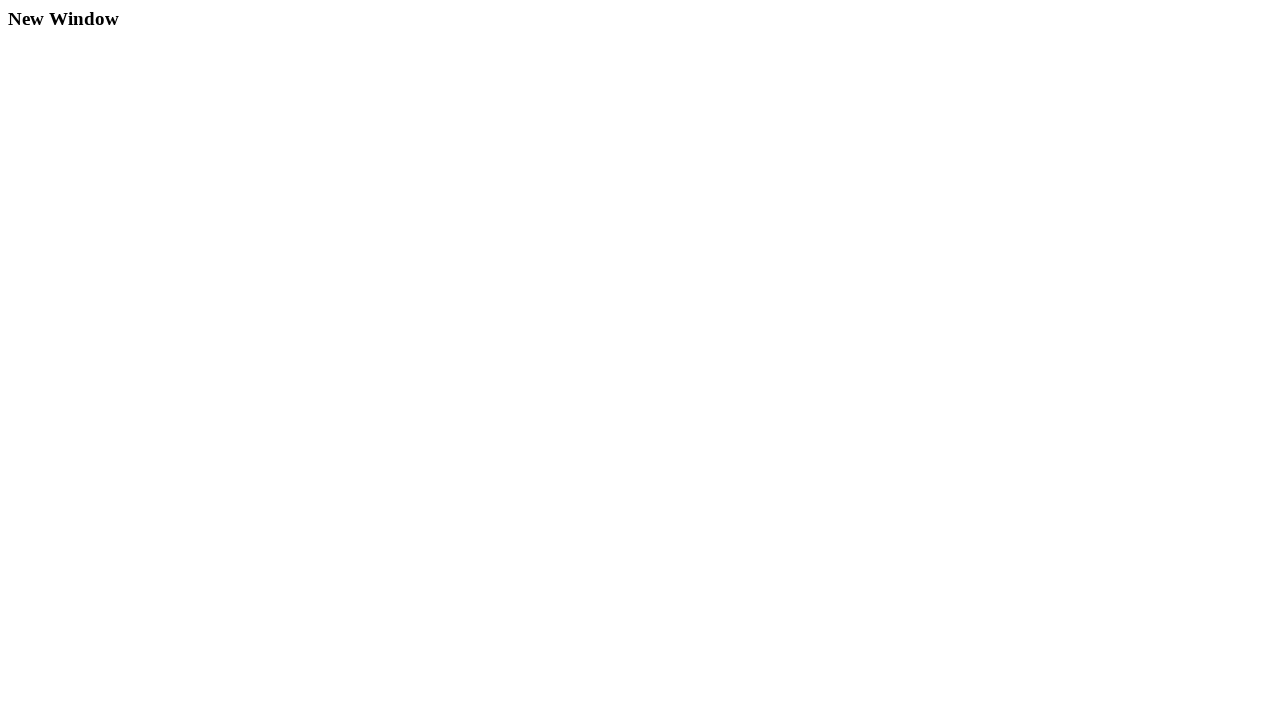

New window page loaded with h3 element present
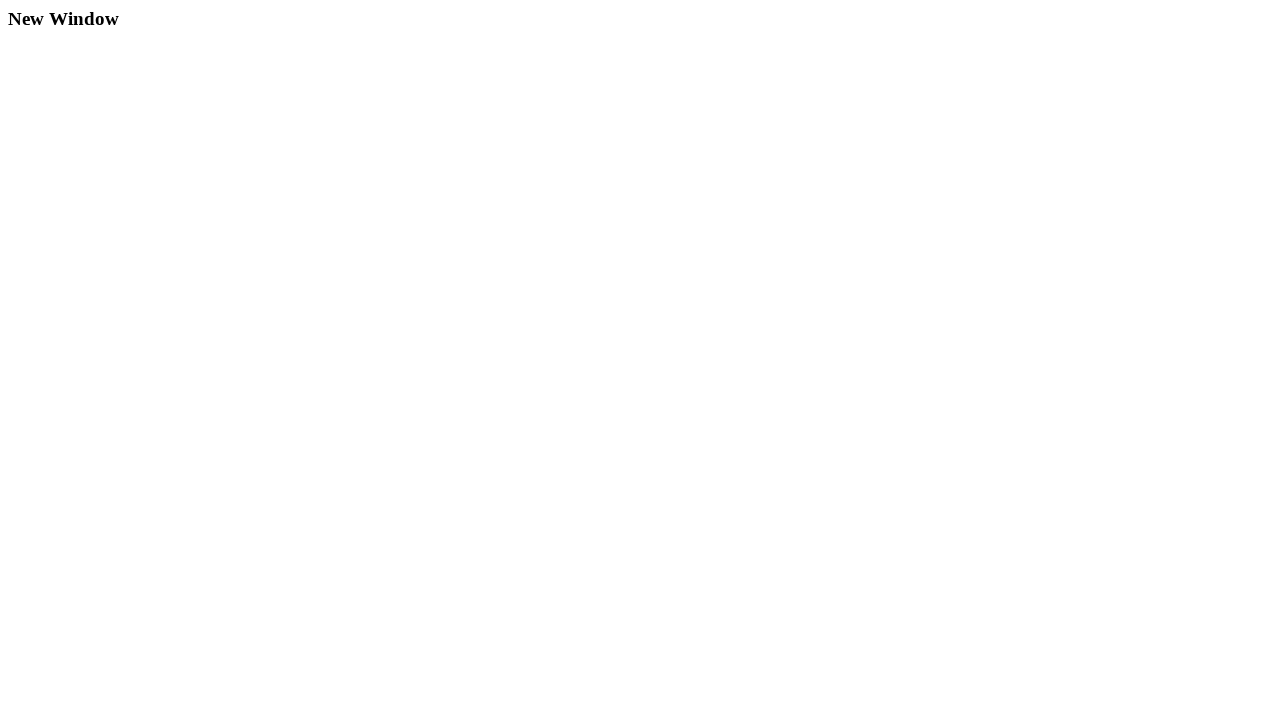

Closed new window
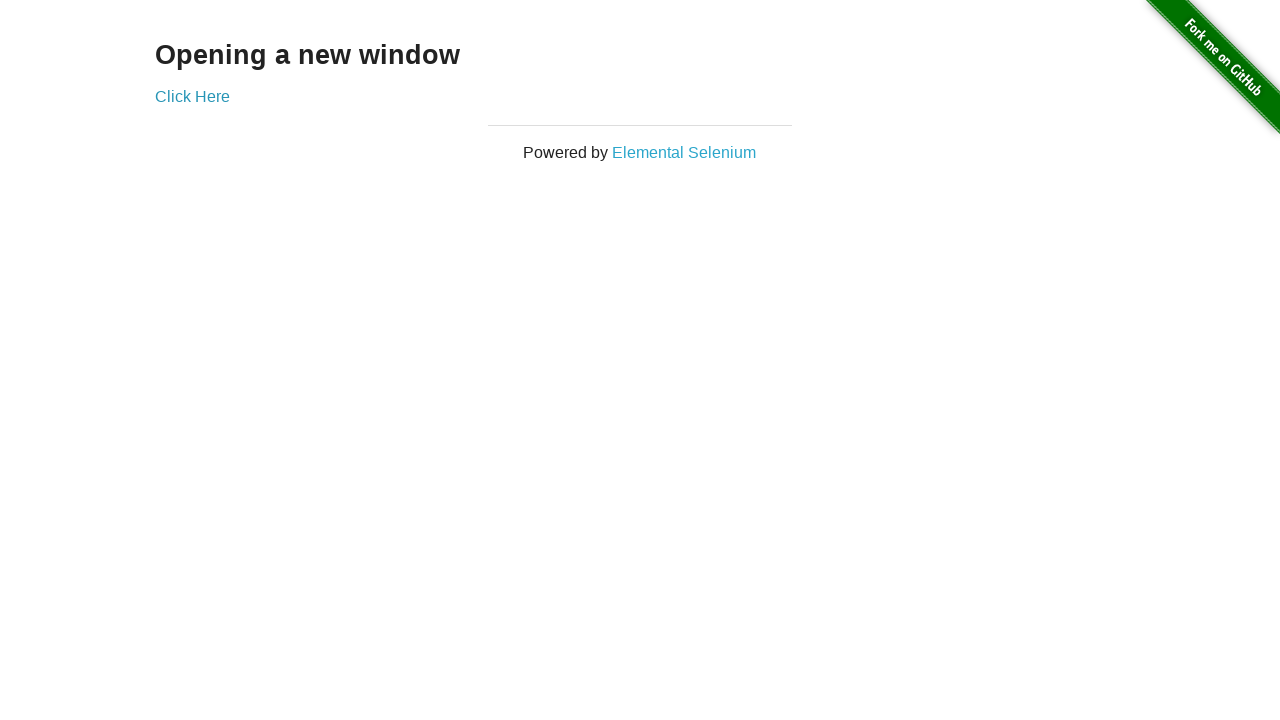

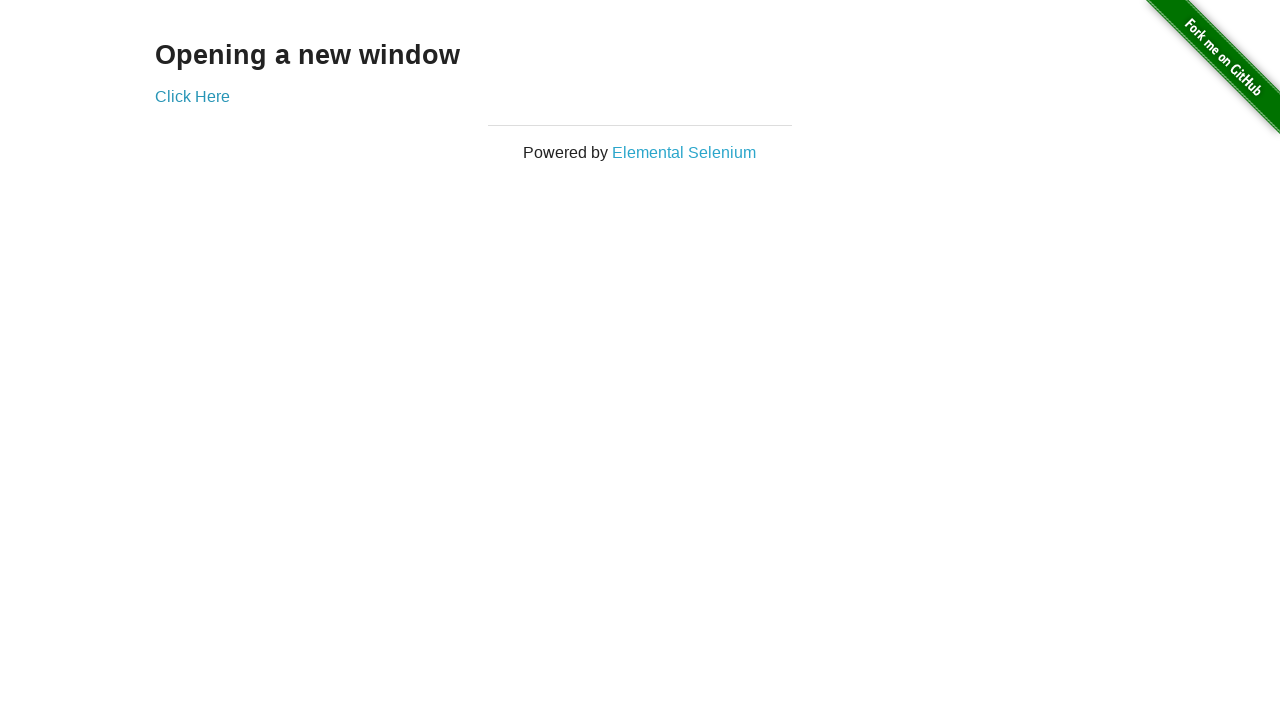